Tests adding products to cart on a product page by clicking add-to-cart buttons for multiple products, including a double-click action on the second product.

Starting URL: https://material.playwrightvn.com/

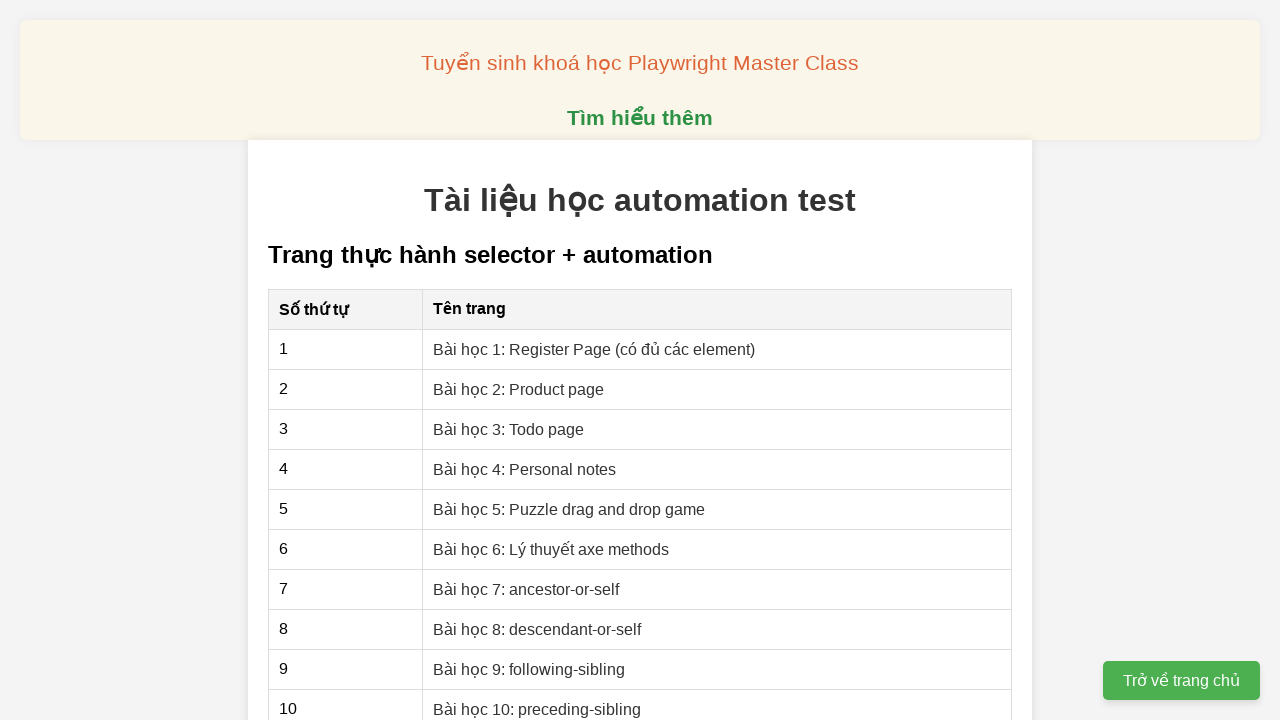

Clicked on 'Bài học 2: Product page' link to navigate to product page at (519, 389) on xpath=//a[contains(text(),"Bài học 2: Product page")]
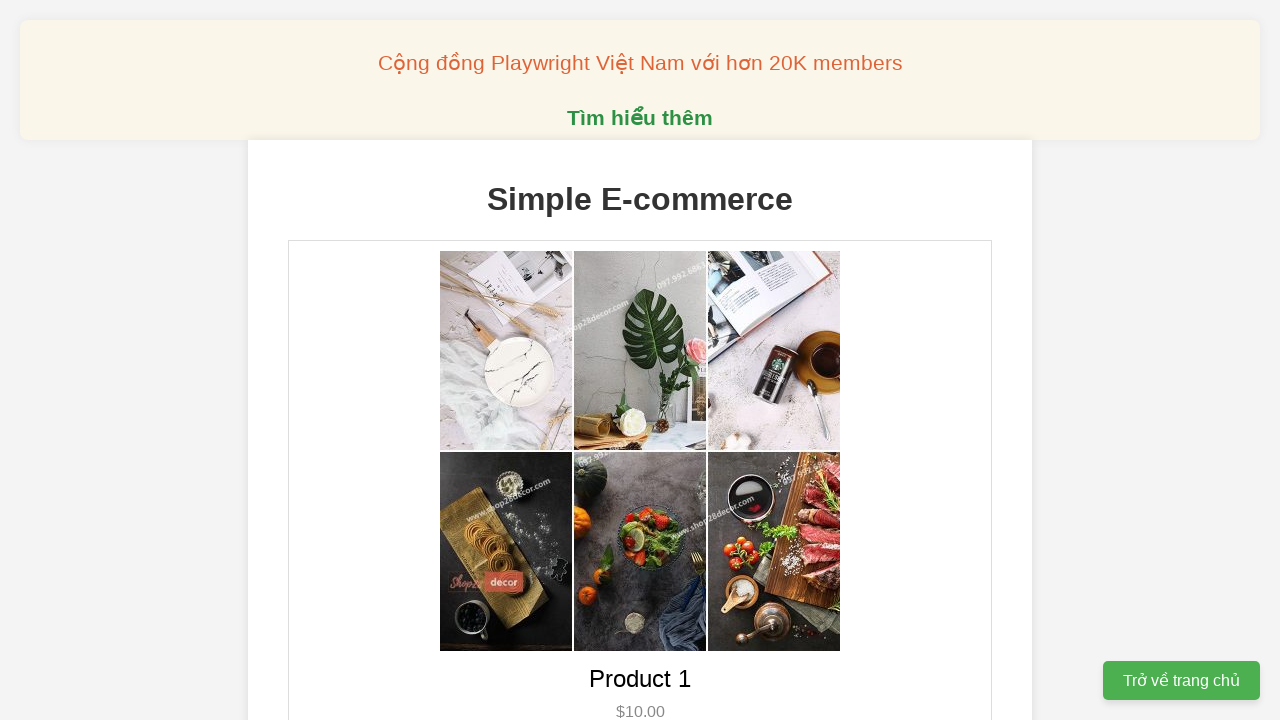

Clicked add-to-cart button for first product at (640, 360) on (//button[@class="add-to-cart"])[1]
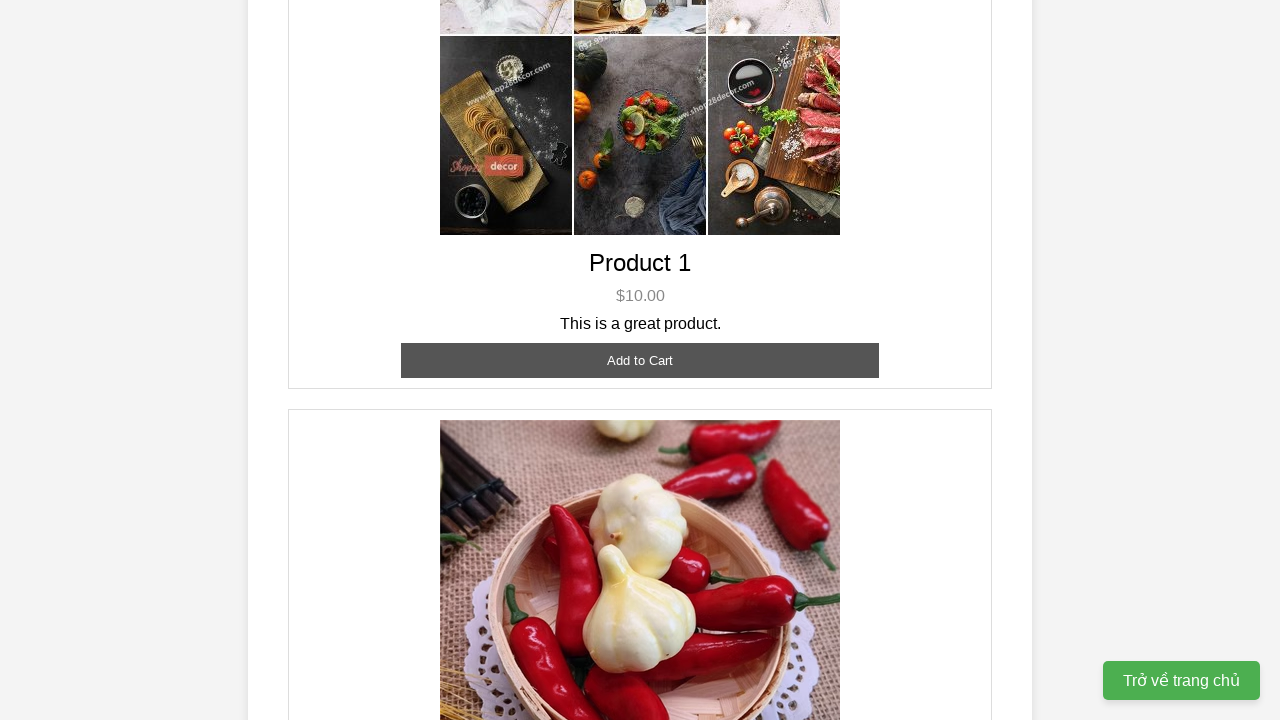

Double-clicked add-to-cart button for second product to add it twice to cart at (640, 360) on (//button[@class="add-to-cart"])[2]
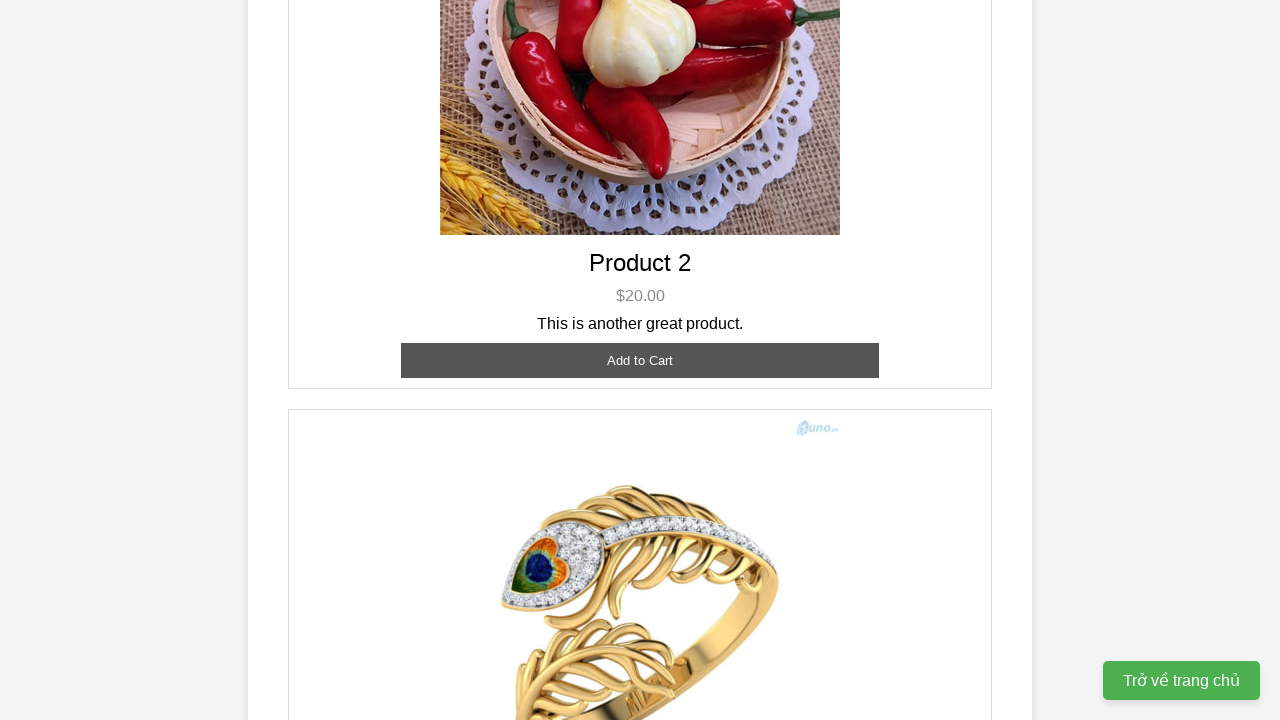

Clicked add-to-cart button for third product at (640, 388) on (//button[@class="add-to-cart"])[3]
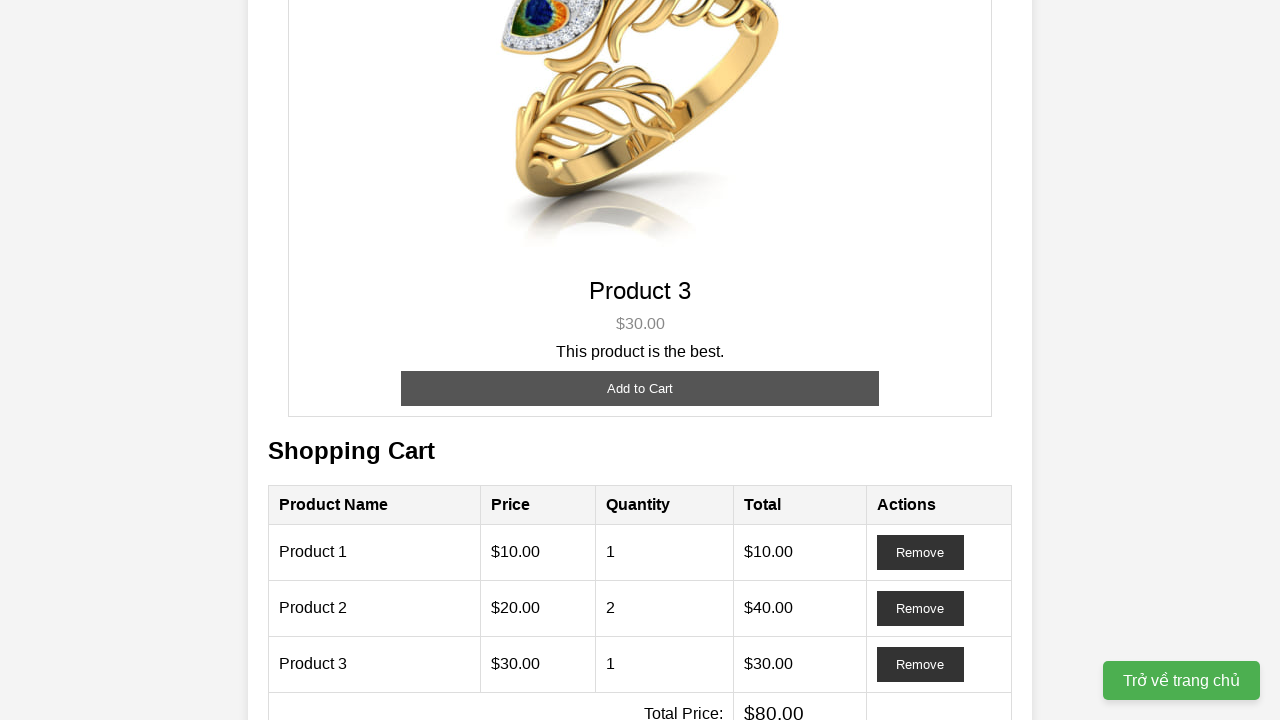

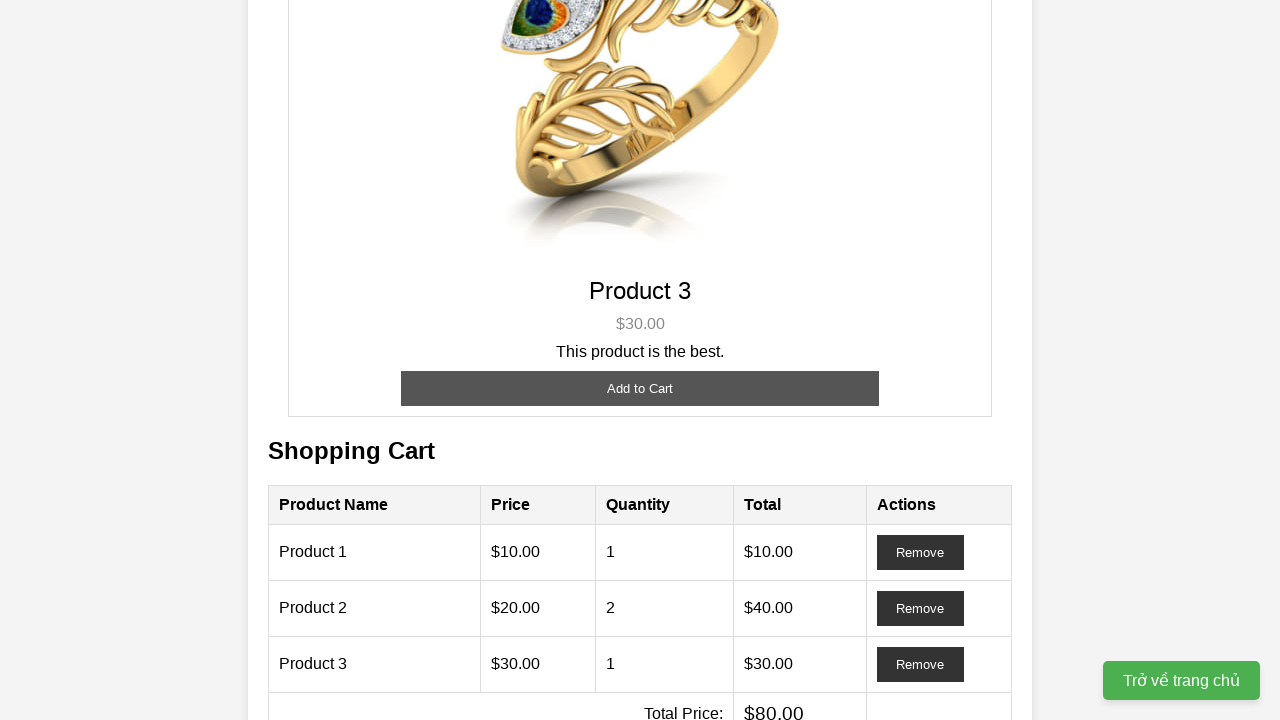